Navigates to the Selenium downloads page and clicks on a version link to initiate a file download

Starting URL: http://www.seleniumhq.org/download/

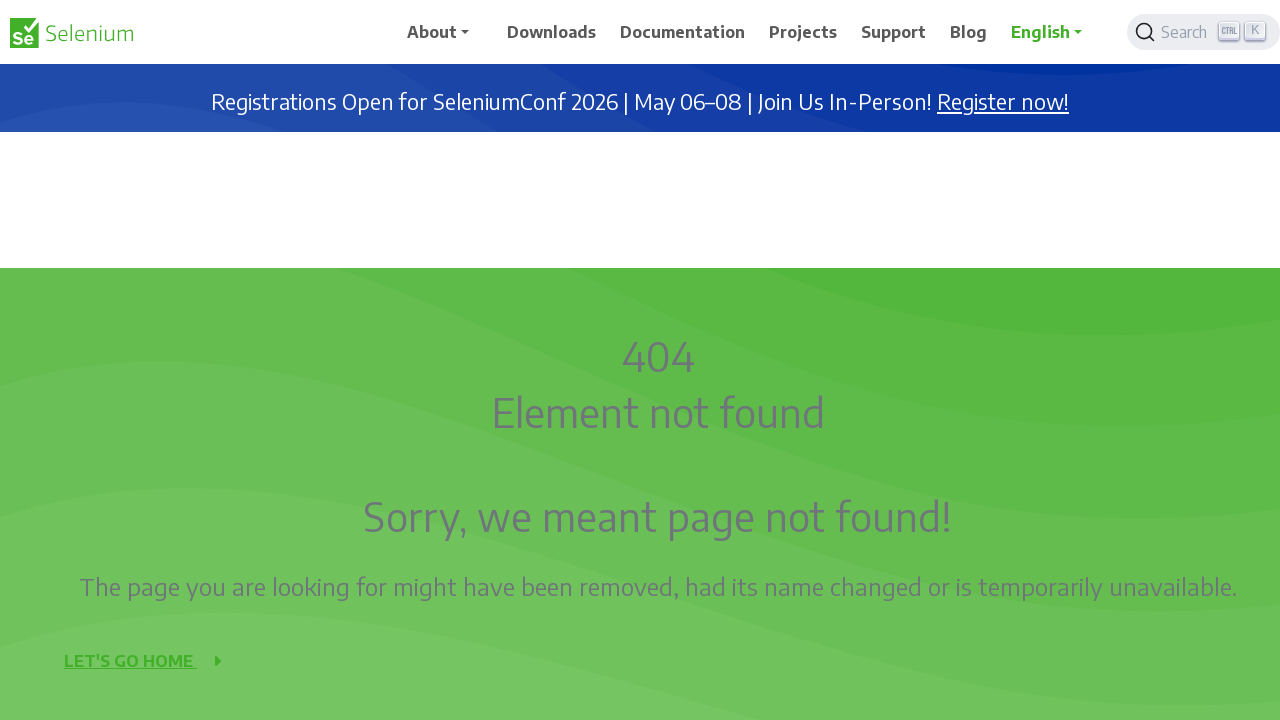

Navigated to Selenium downloads page
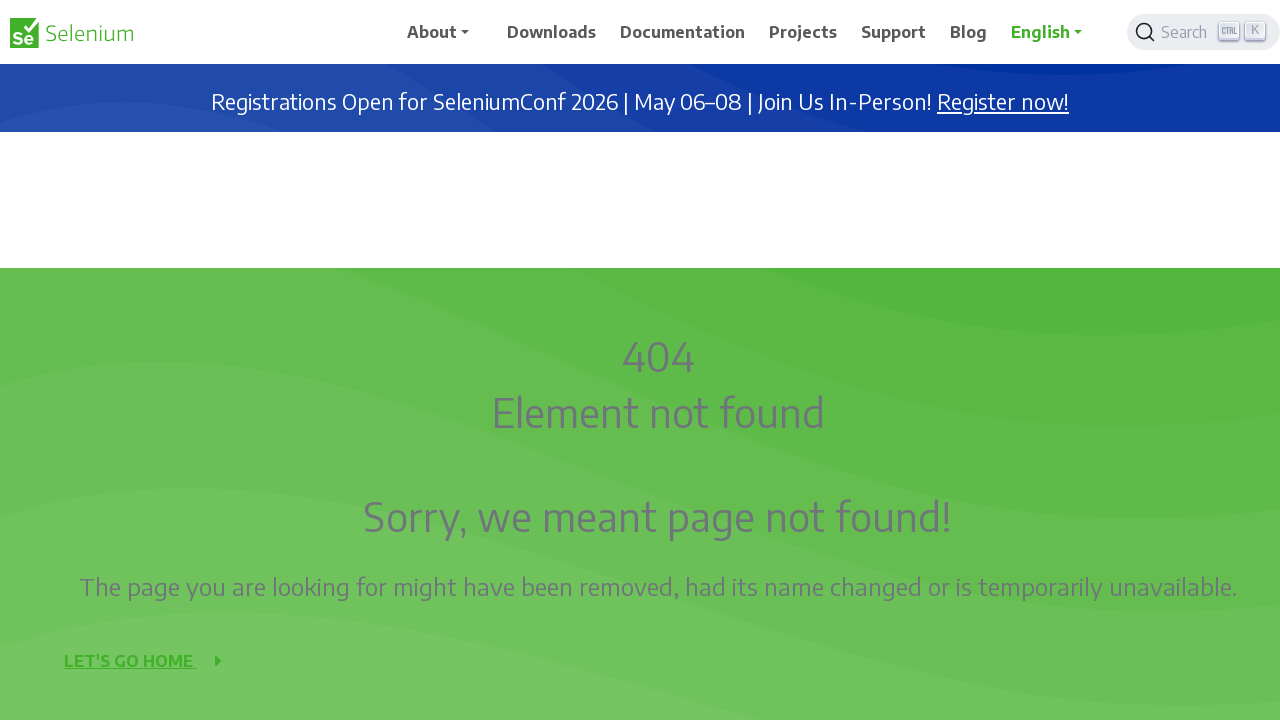

Clicked on Download link to initiate file download at (552, 32) on a:has-text('Download')
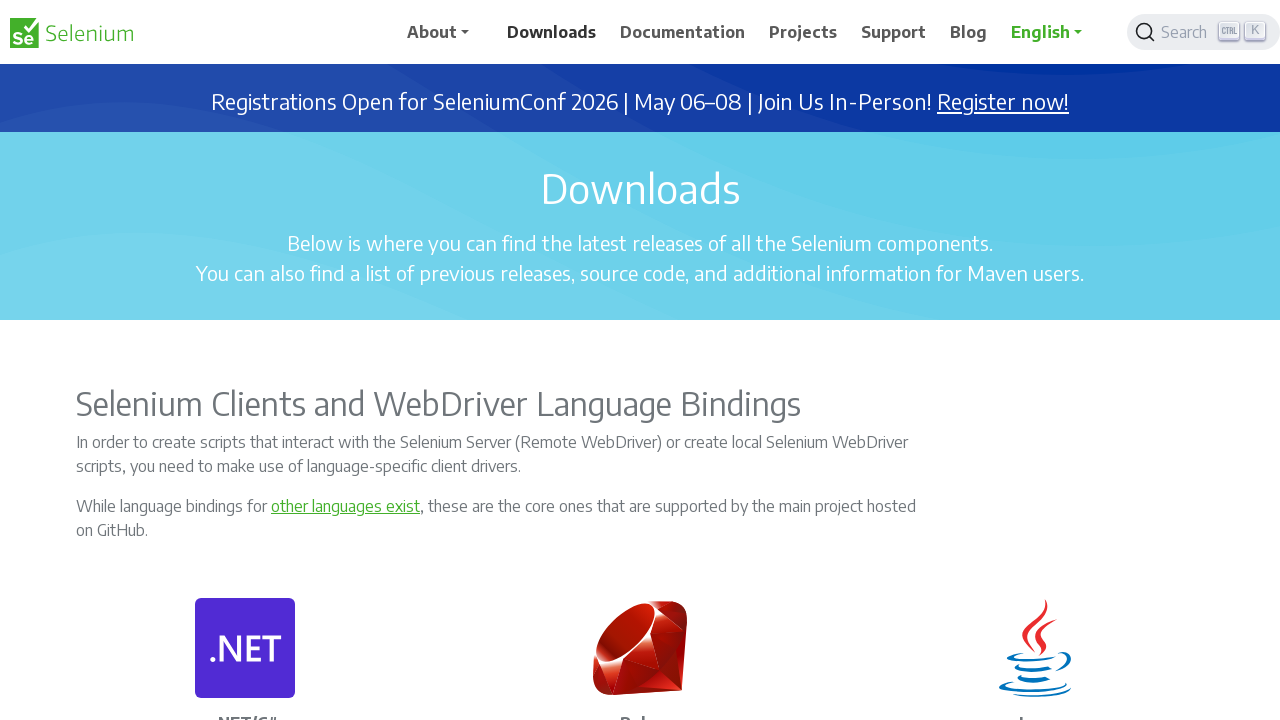

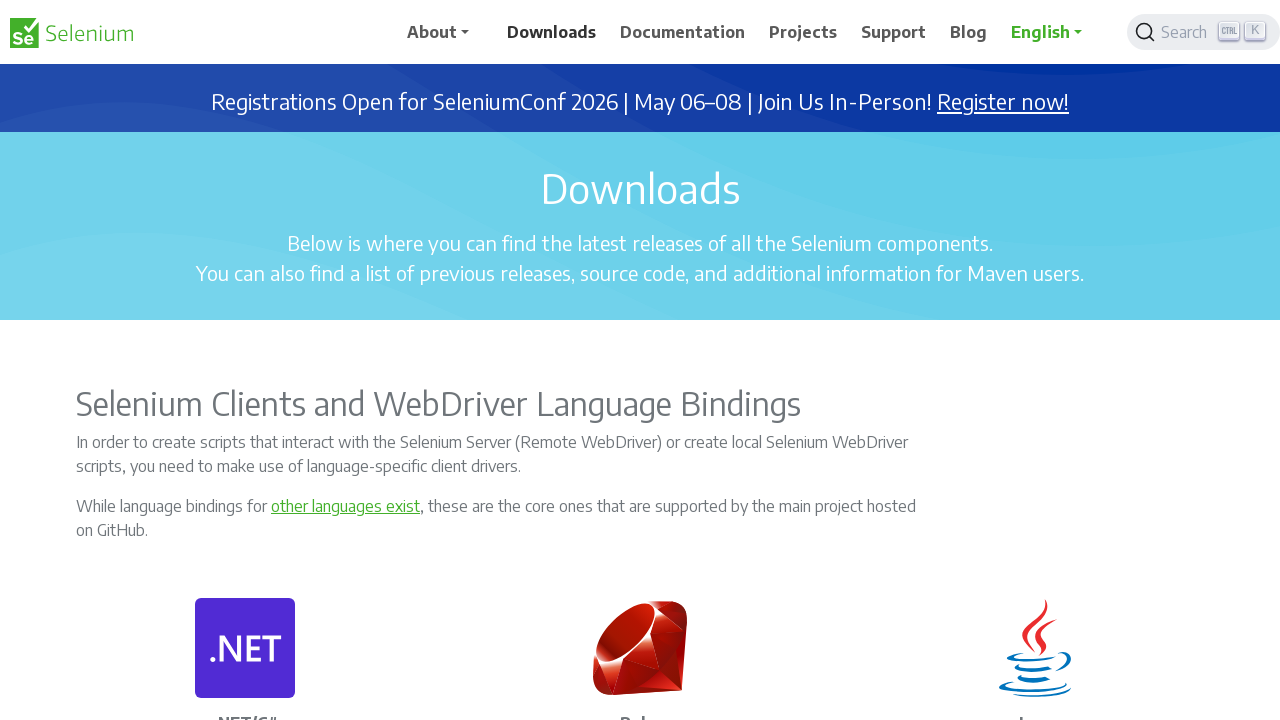